Tests passenger selection dropdown by clicking to increment the child passenger count multiple times

Starting URL: https://rahulshettyacademy.com/dropdownsPractise/

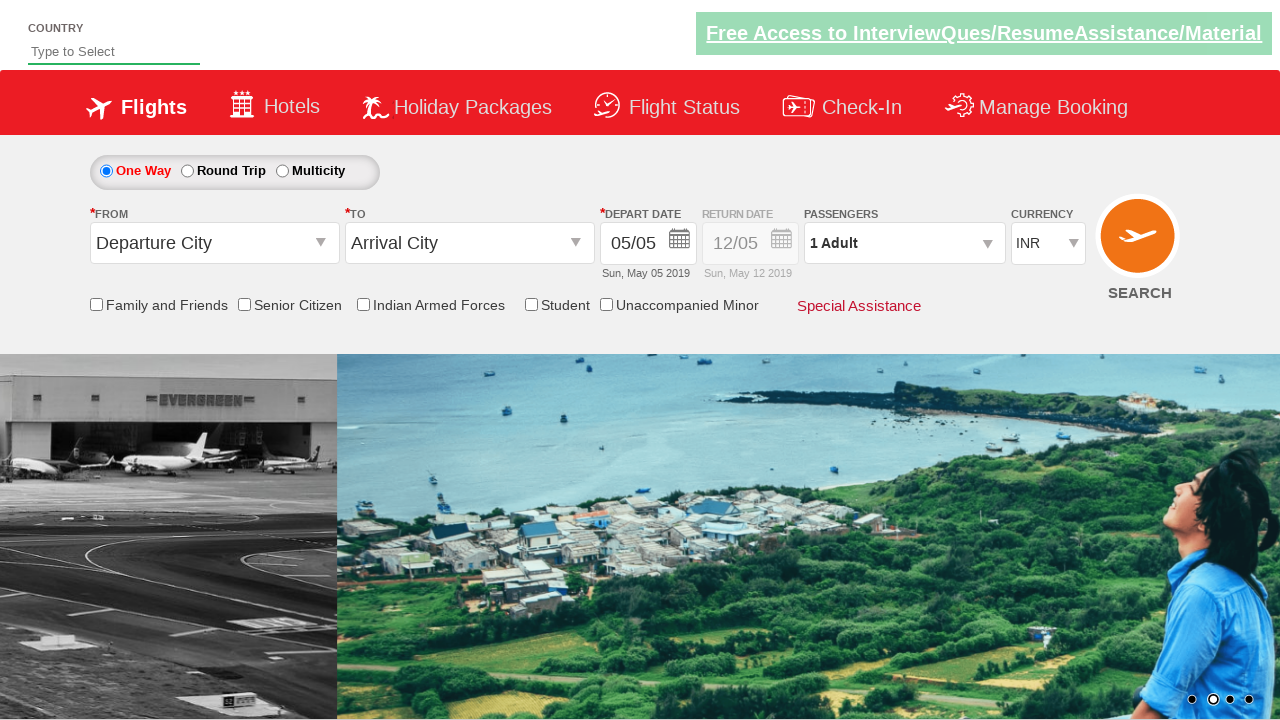

Clicked on passenger info dropdown to open it at (904, 243) on #divpaxinfo
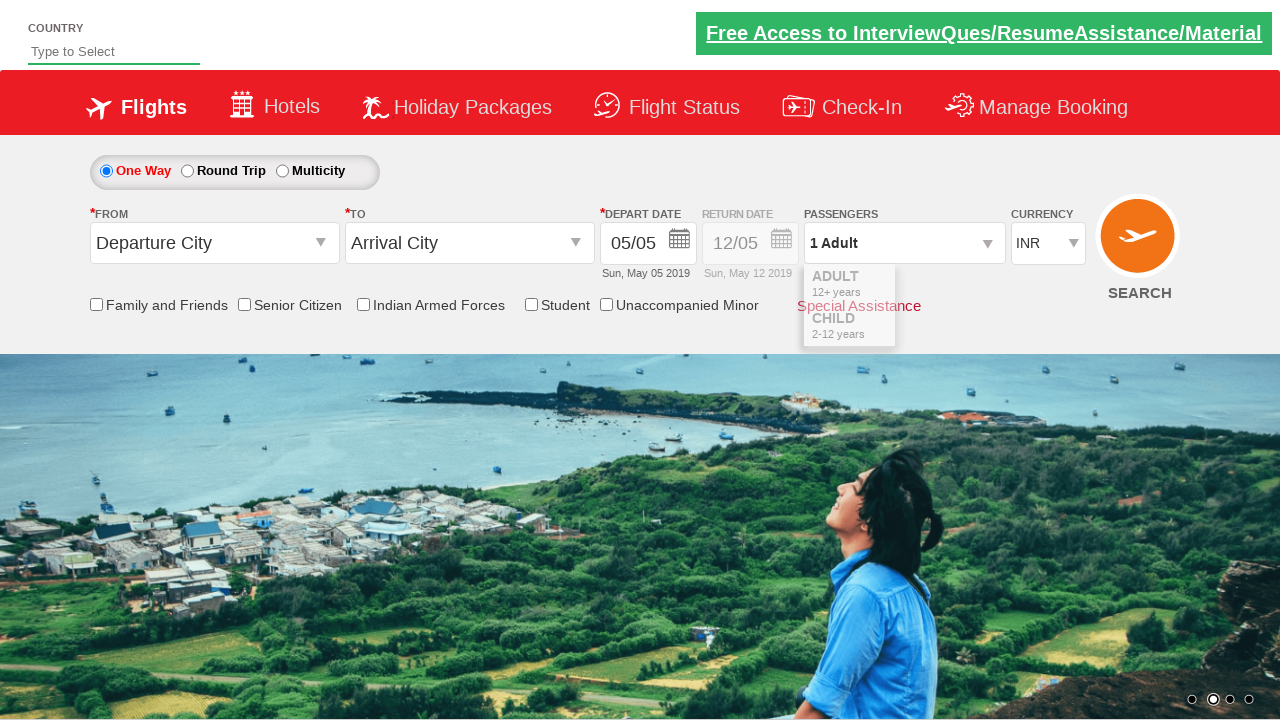

Waited for dropdown to be ready
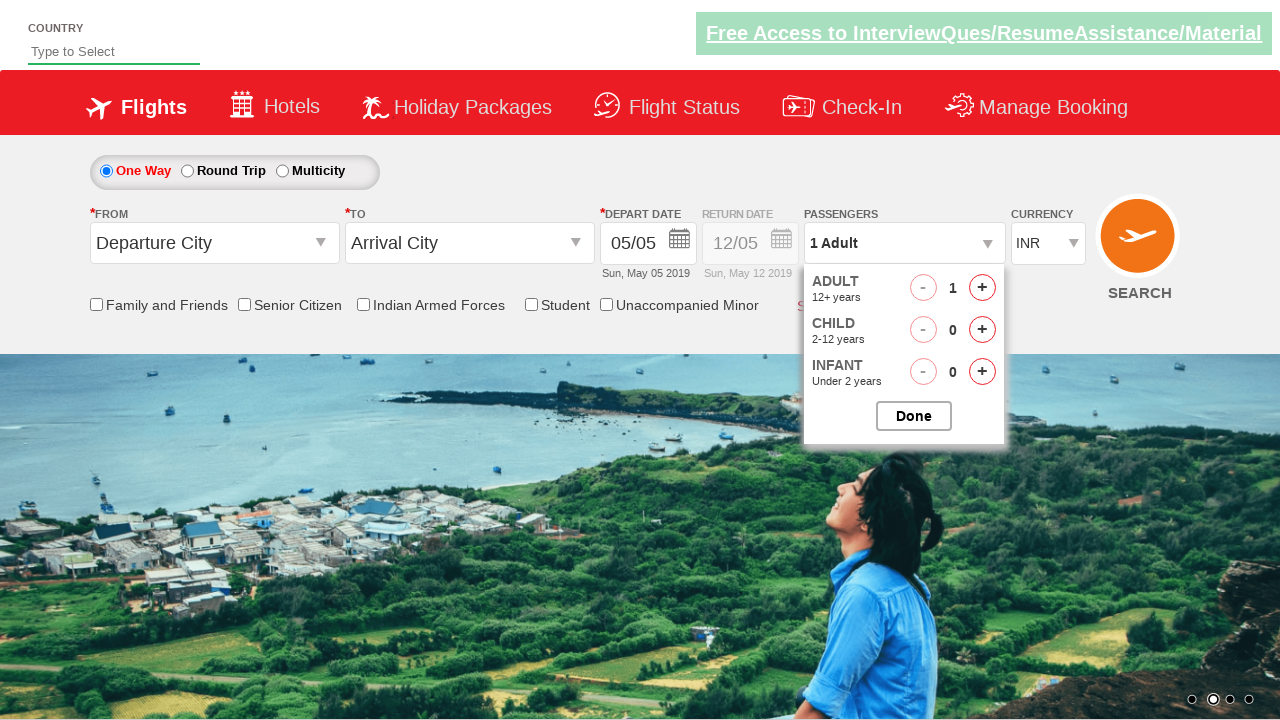

Clicked increment child button (iteration 1 of 4) at (982, 330) on #hrefIncChd
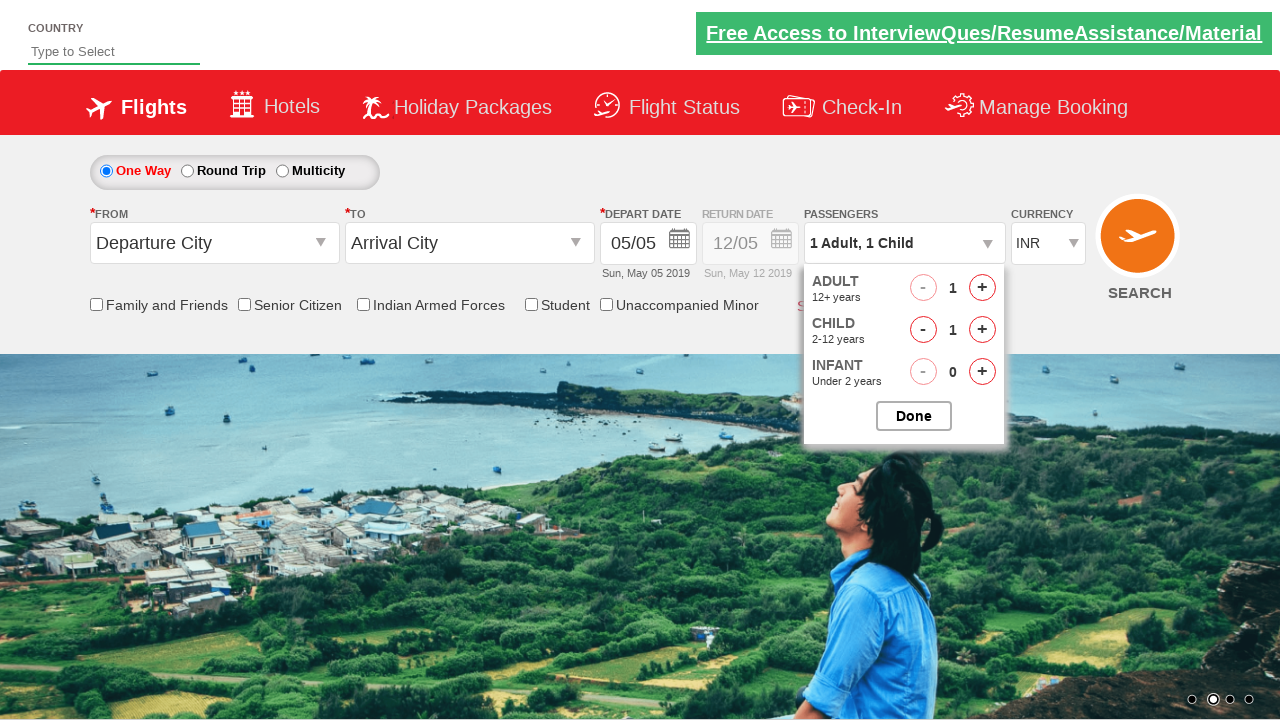

Waited for stability between child increment clicks
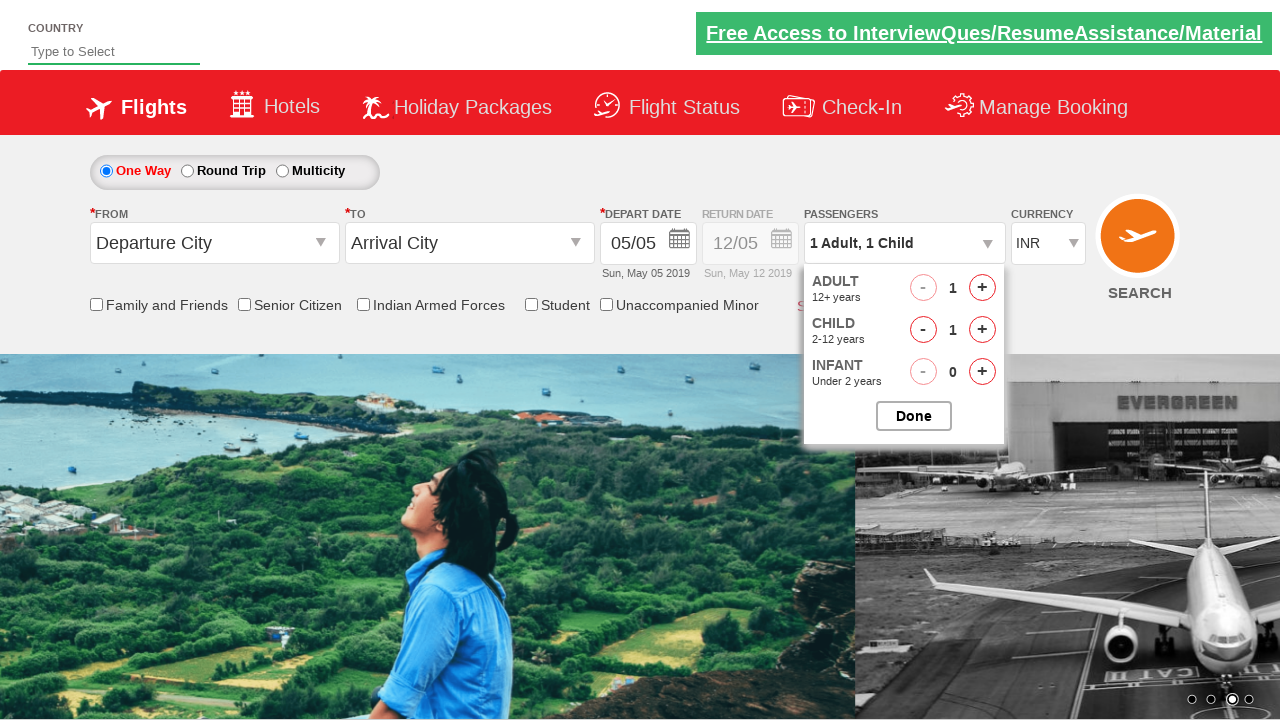

Clicked increment child button (iteration 2 of 4) at (982, 330) on #hrefIncChd
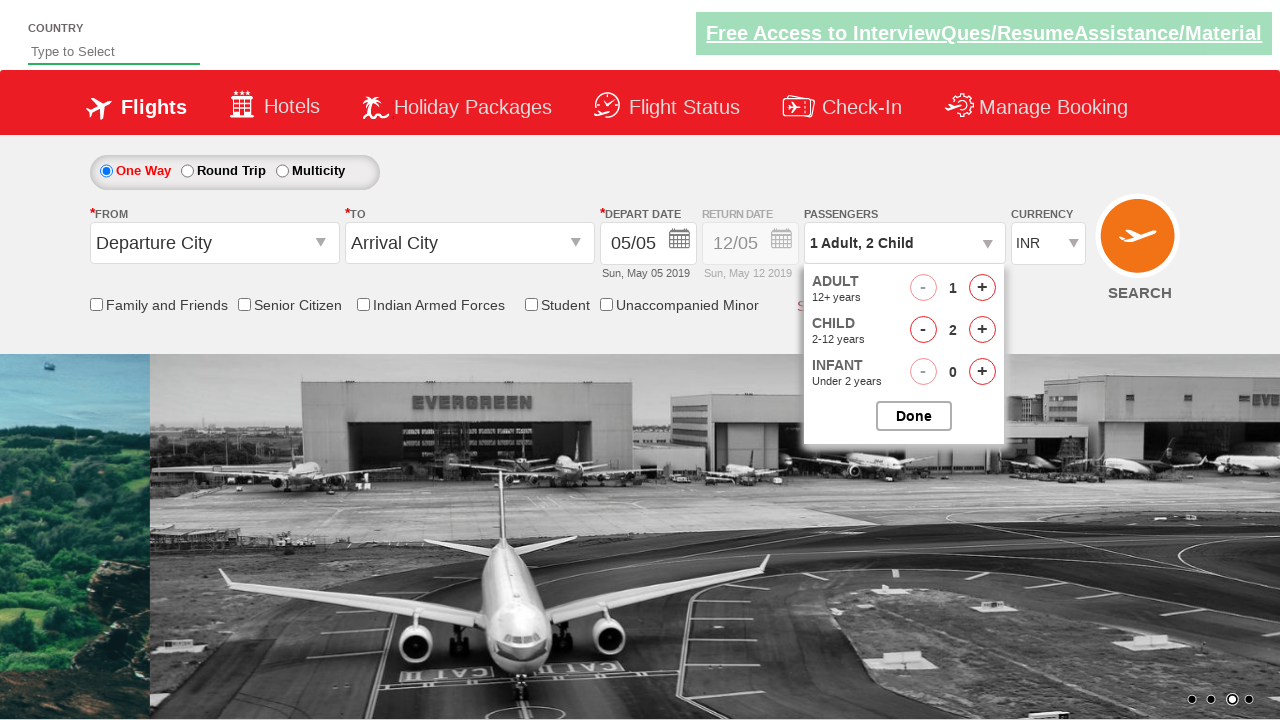

Waited for stability between child increment clicks
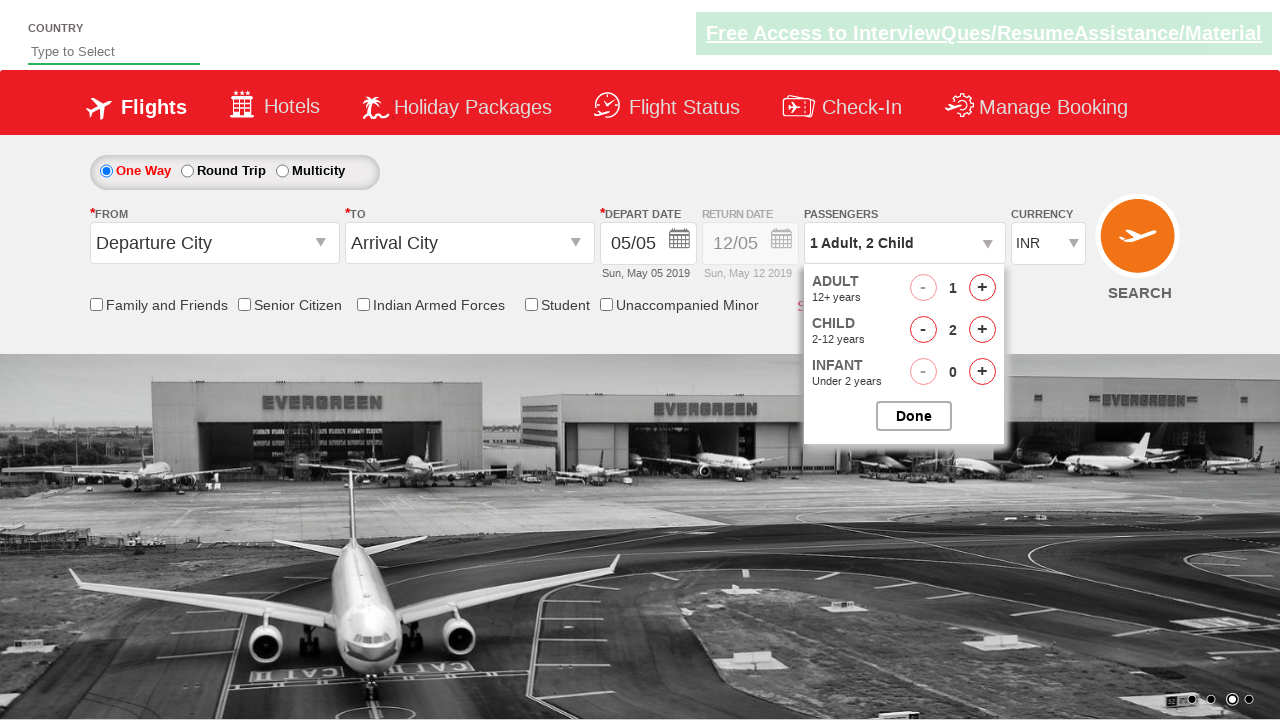

Clicked increment child button (iteration 3 of 4) at (982, 330) on #hrefIncChd
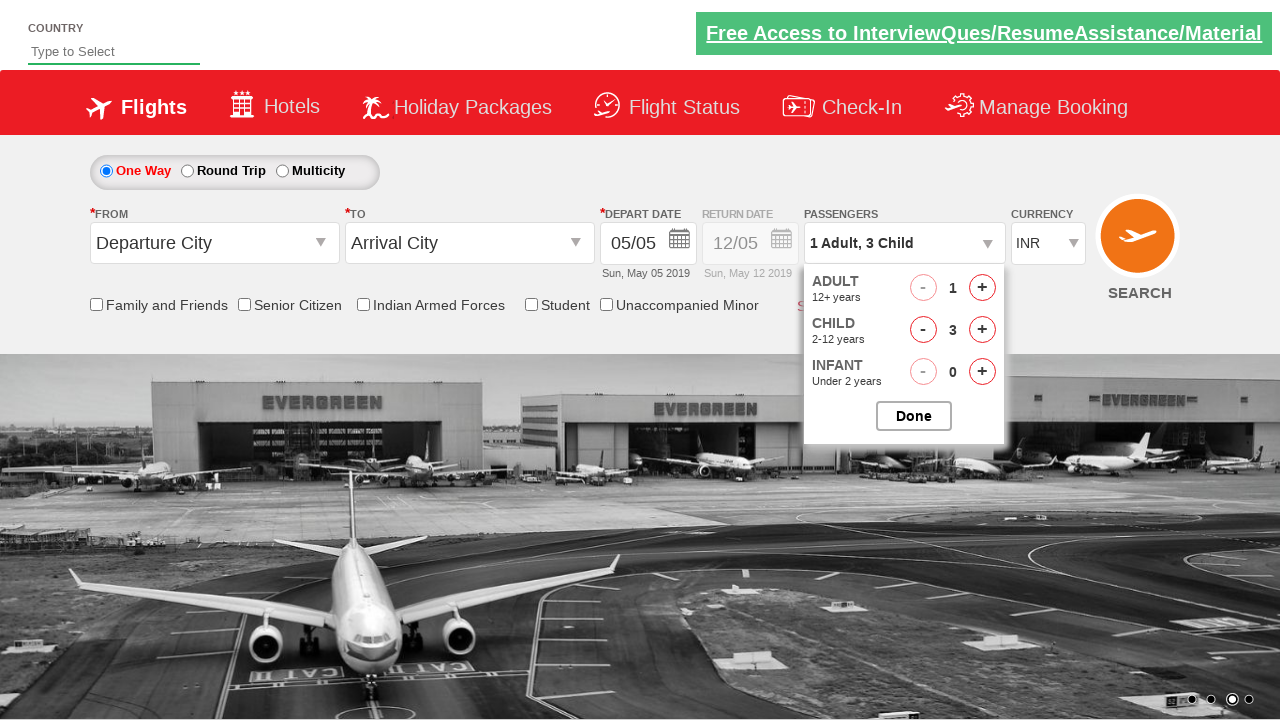

Waited for stability between child increment clicks
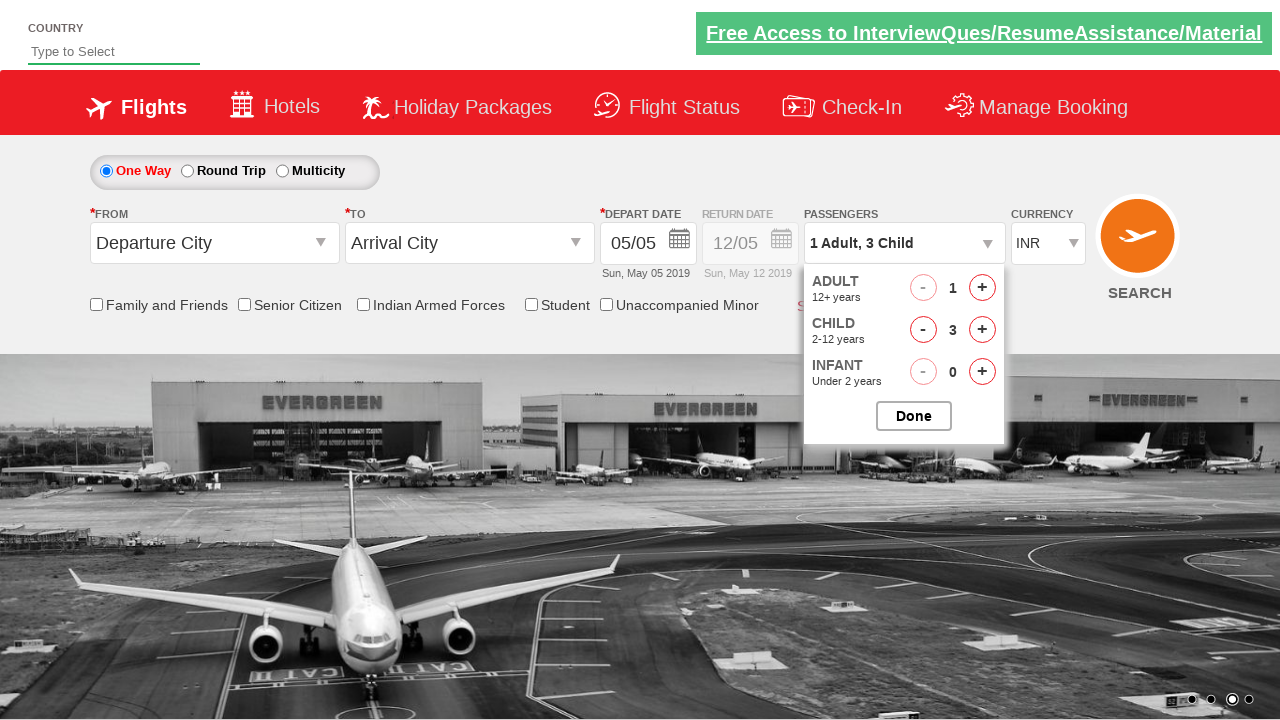

Clicked increment child button (iteration 4 of 4) at (982, 330) on #hrefIncChd
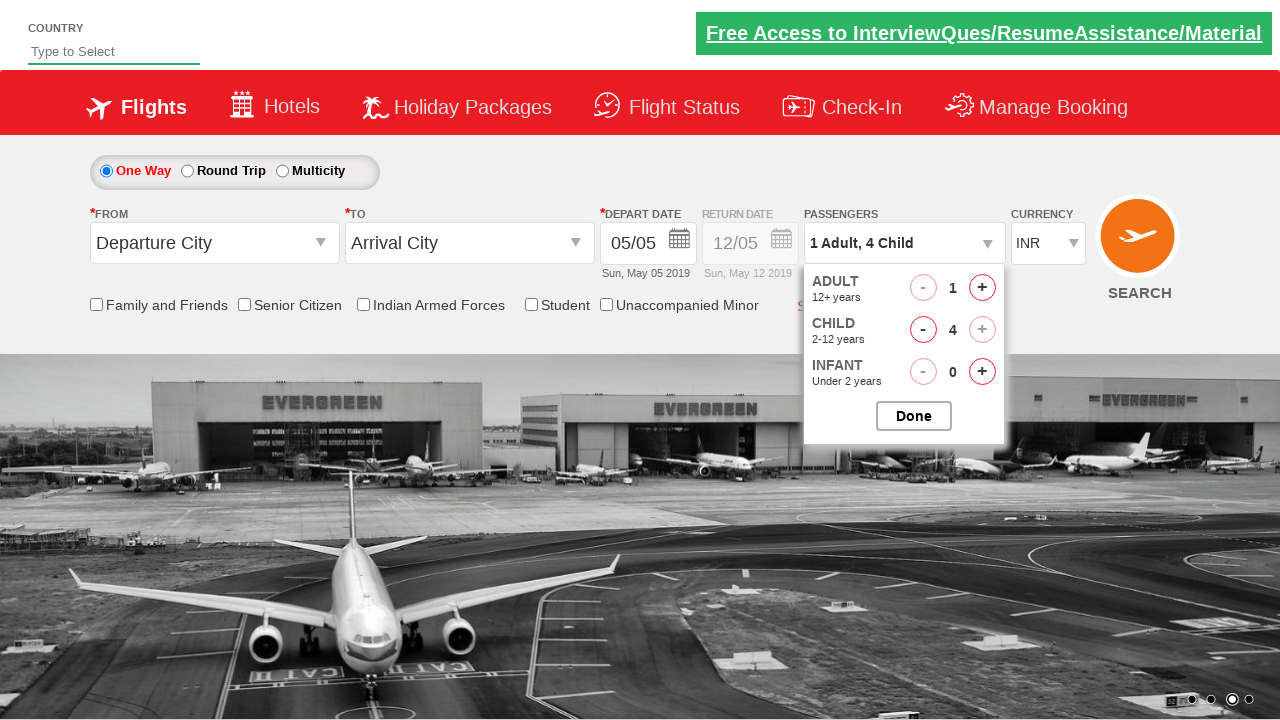

Waited for stability between child increment clicks
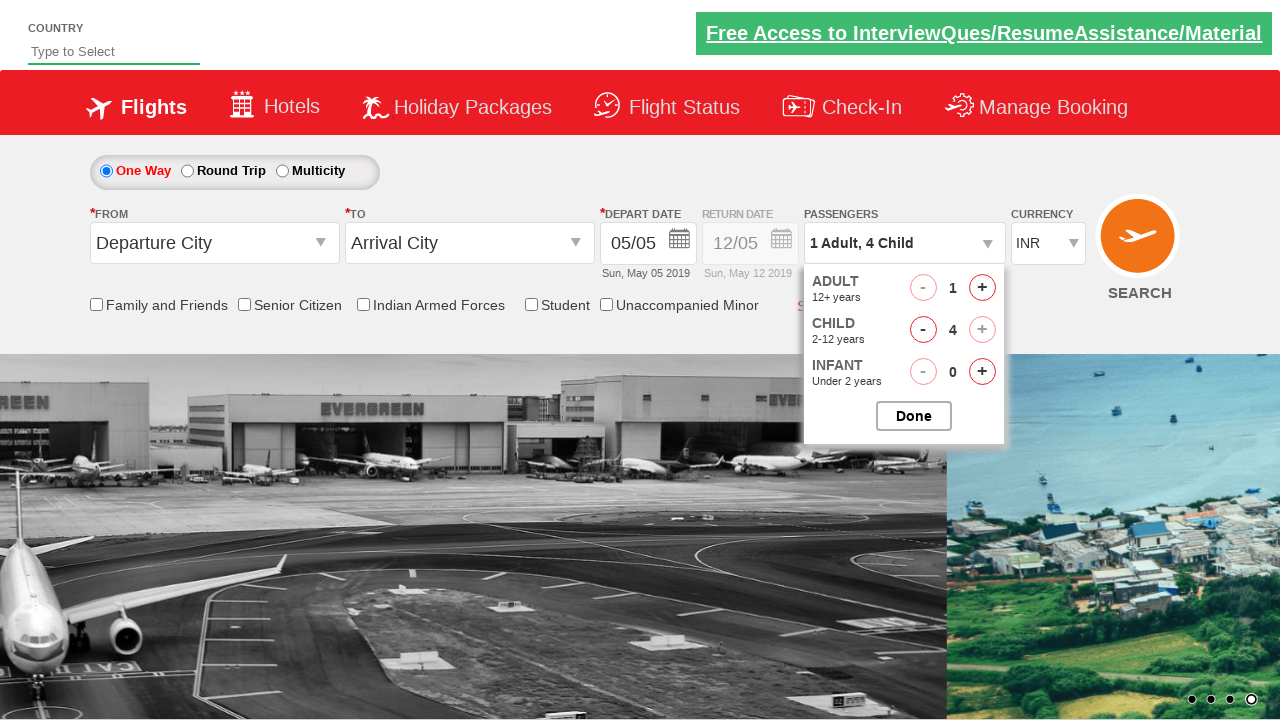

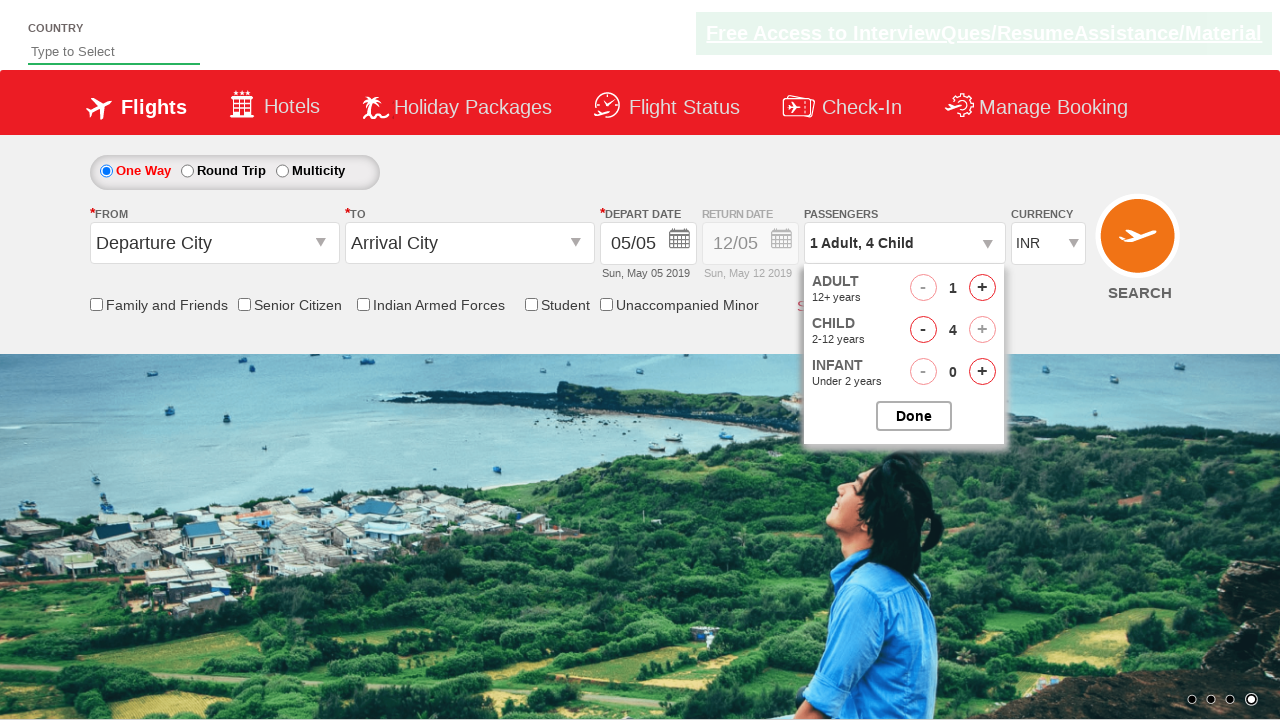